Tests a registration form by filling in first name, last name, and email fields, then submitting and verifying the success message

Starting URL: http://suninjuly.github.io/registration1.html

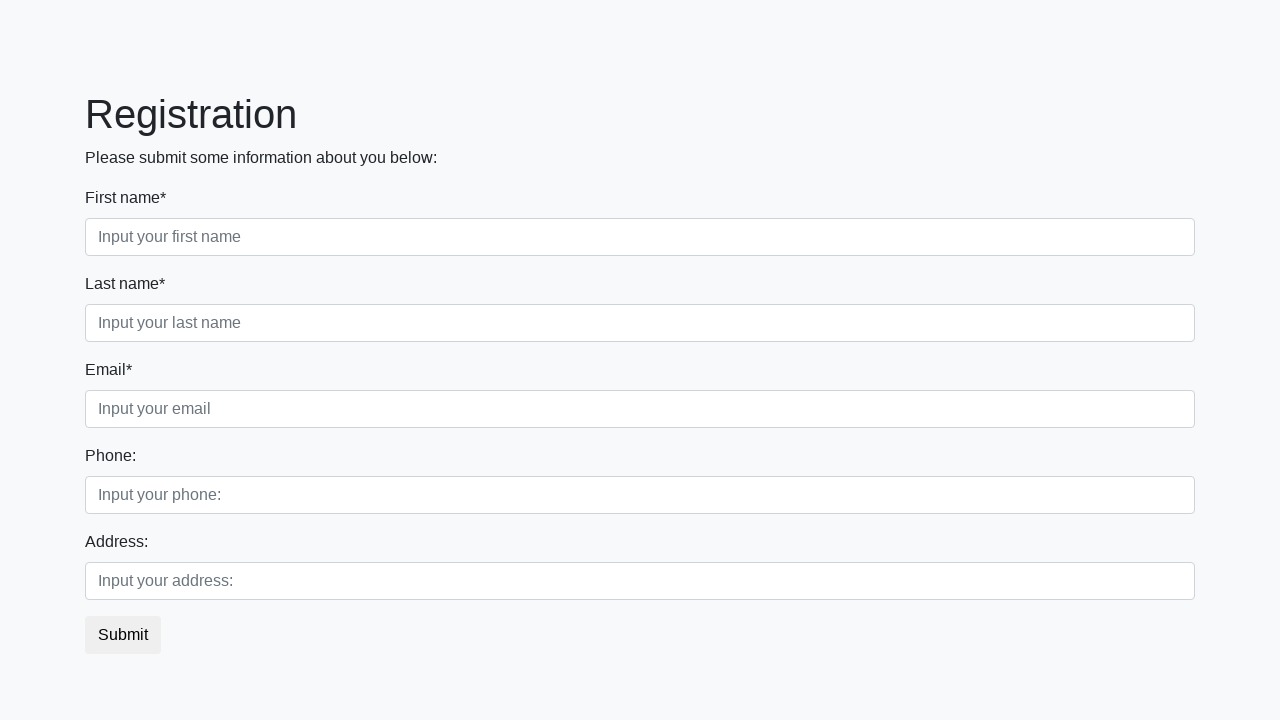

Filled first name field with 'Misha' on .first_block .form-control.first
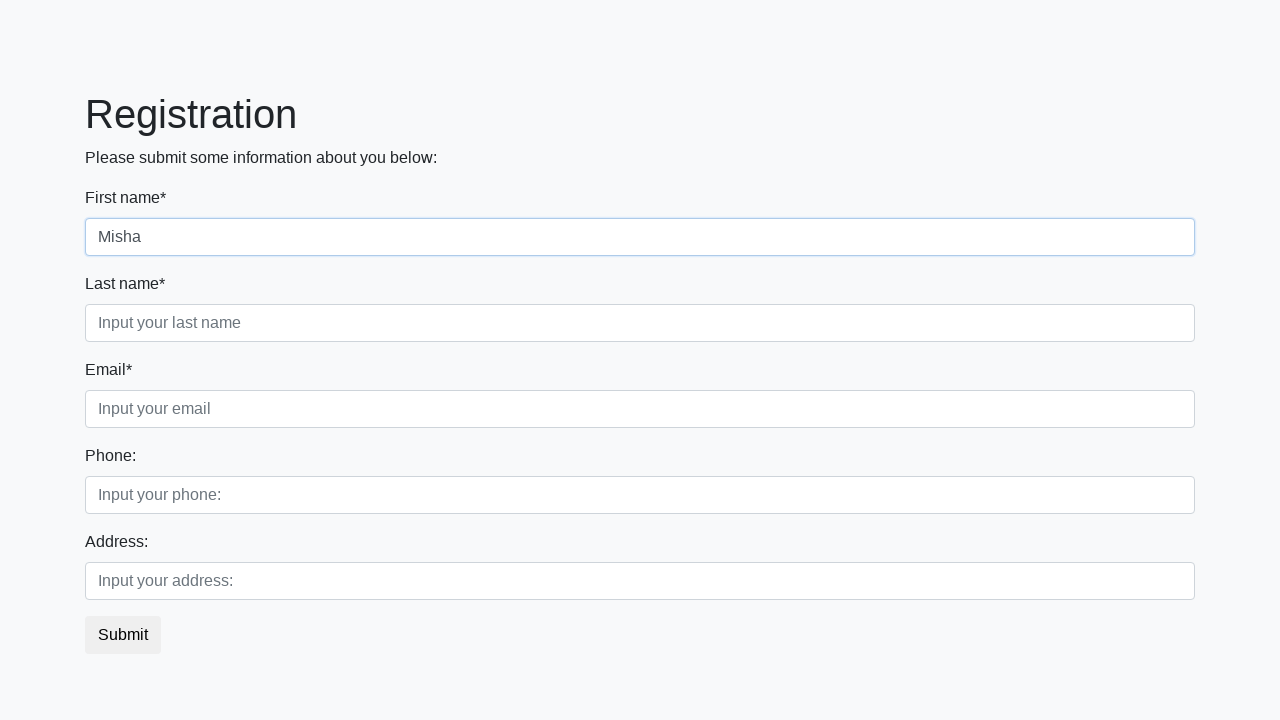

Filled last name field with 'Lavrov' on .first_block .form-control.second
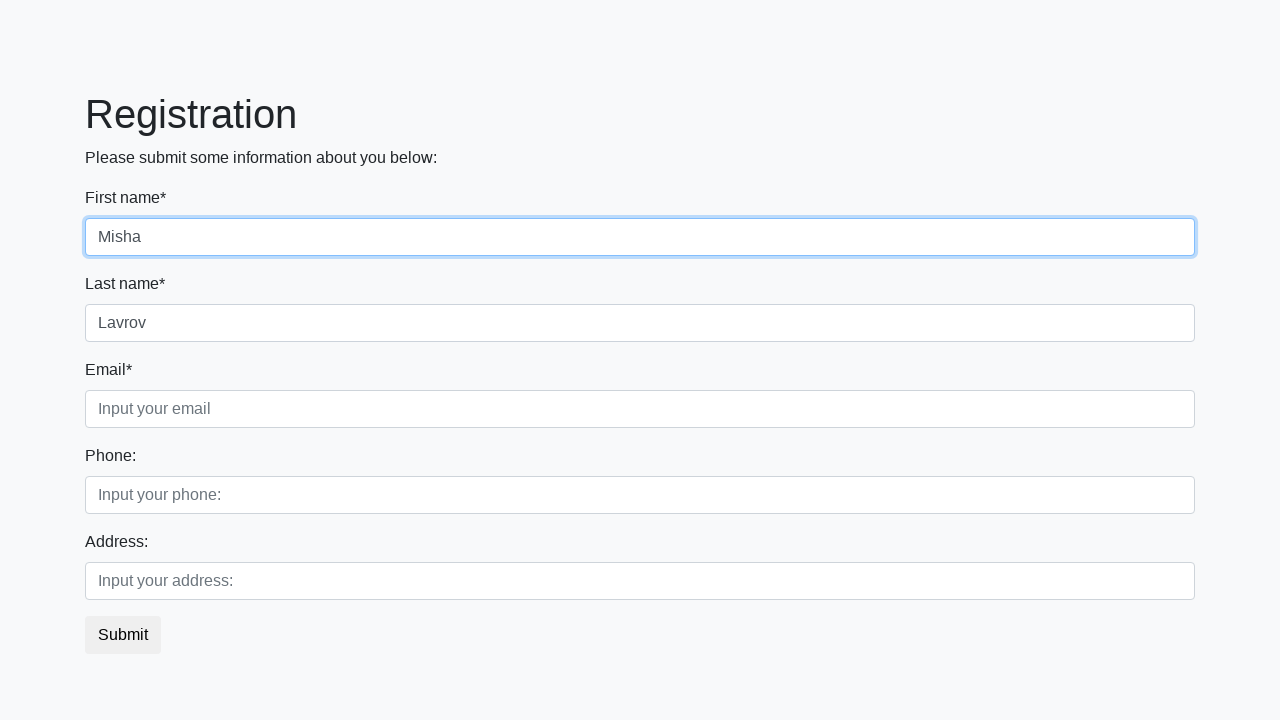

Filled email field with 'm.l@gmail.com' on .first_block .form-control.third
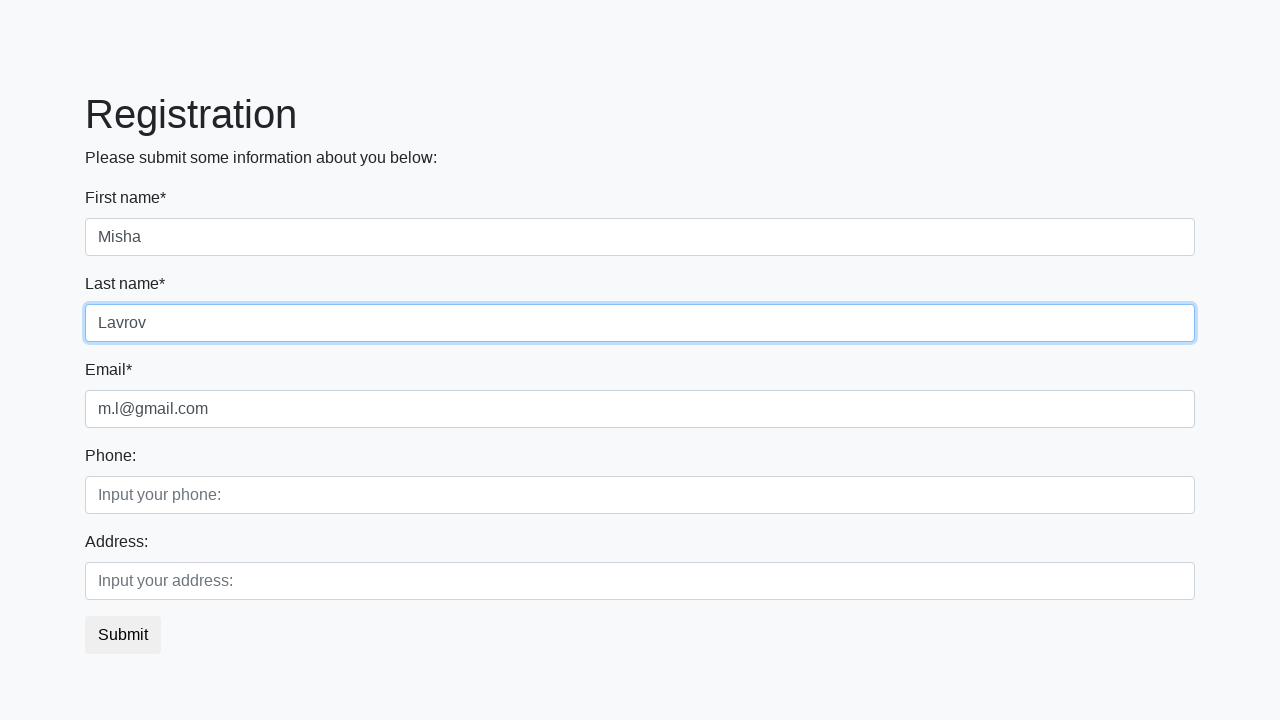

Clicked submit button to register at (123, 635) on button.btn
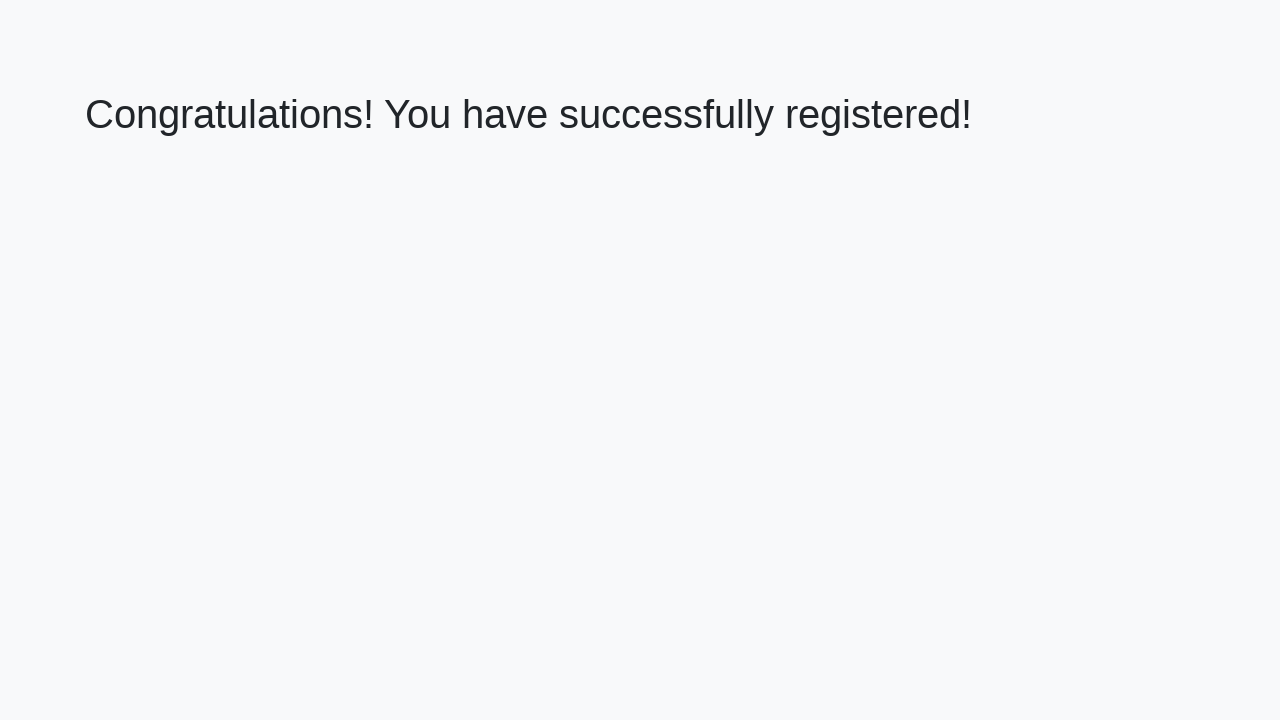

Success message heading loaded
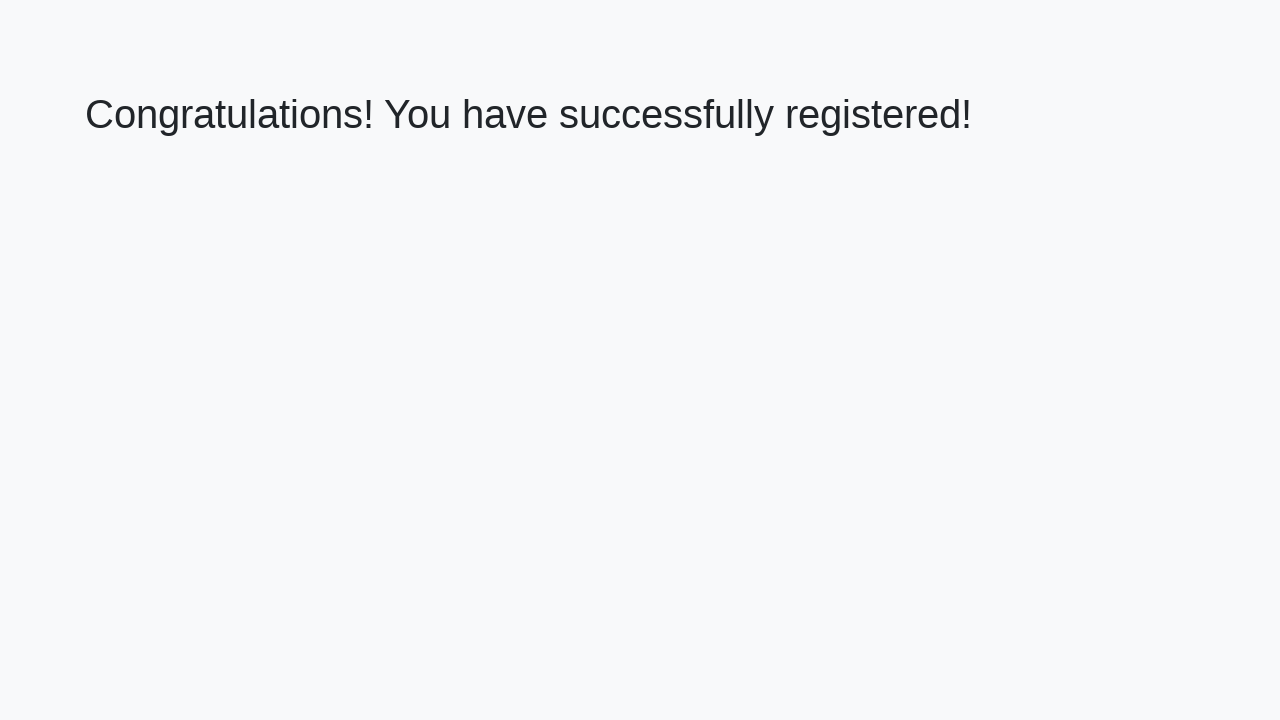

Retrieved success message text: 'Congratulations! You have successfully registered!'
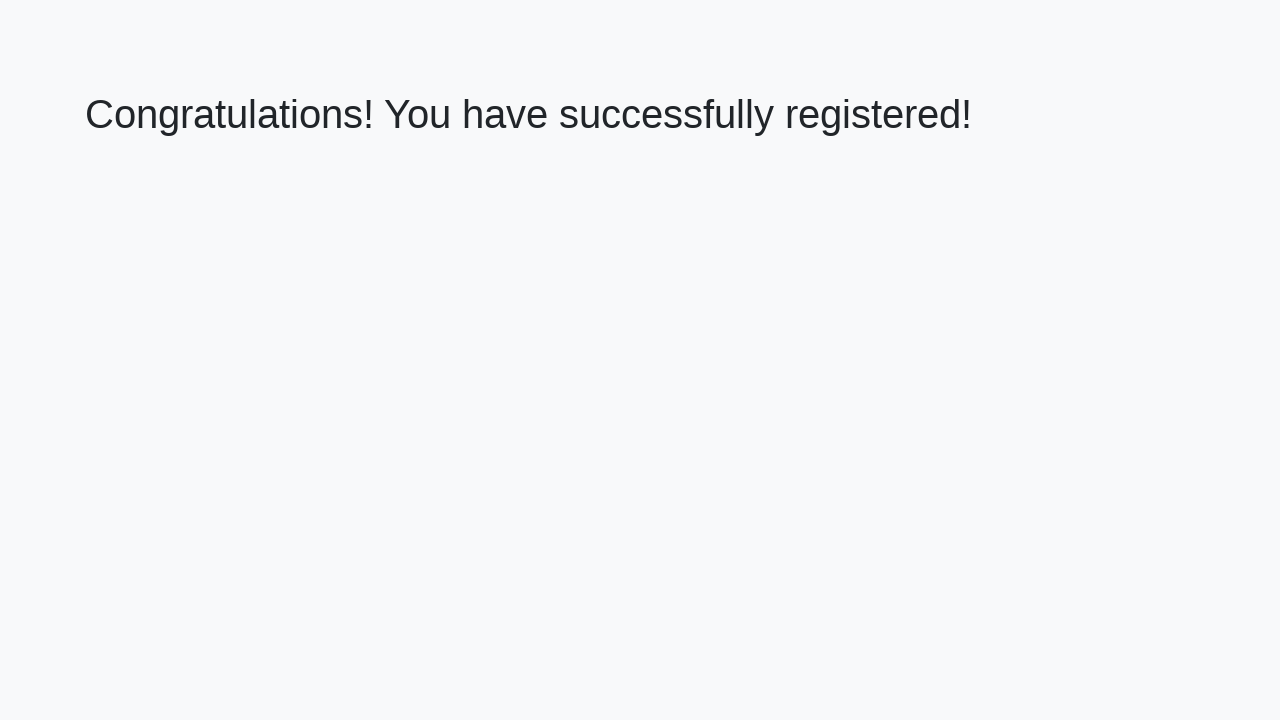

Assertion passed: Success message verified
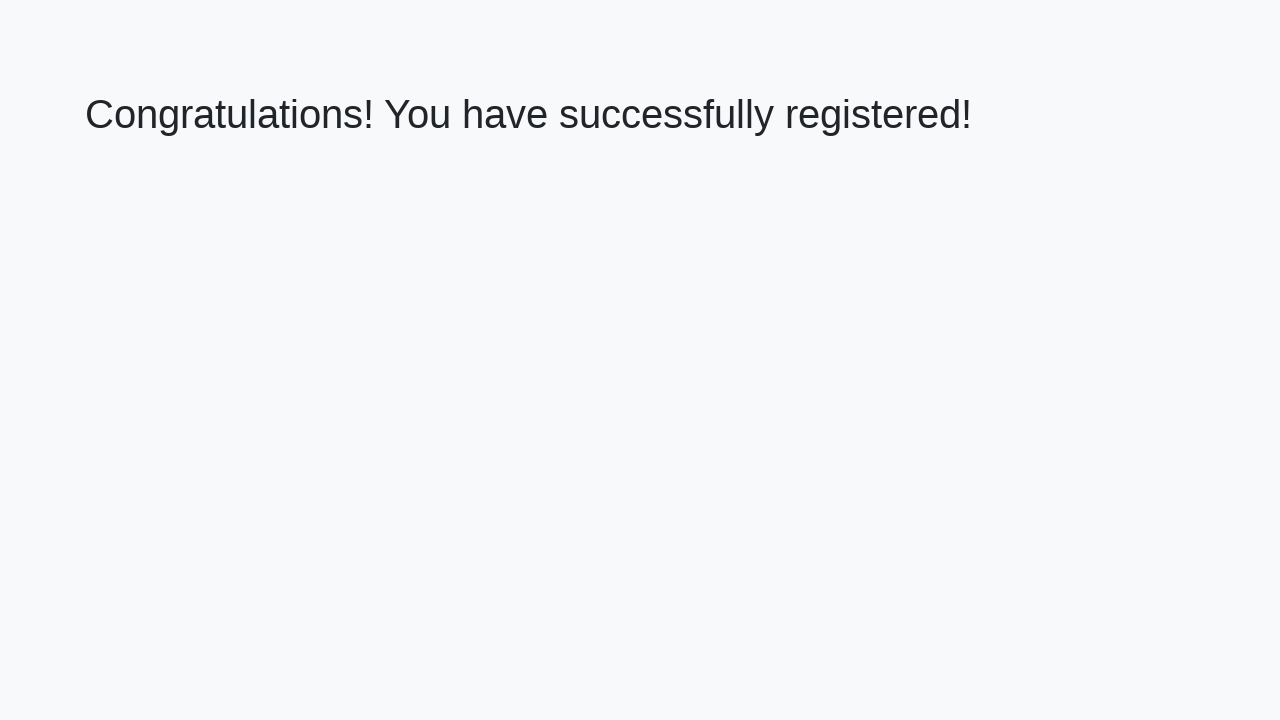

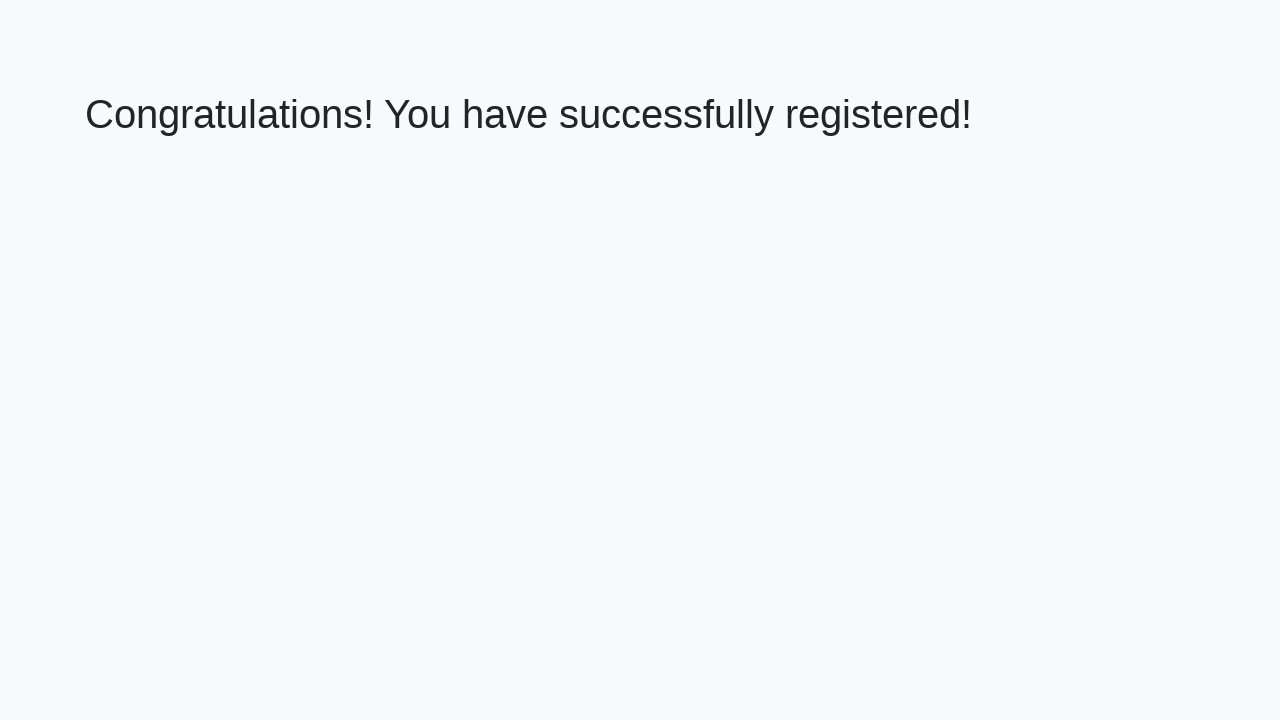